Tests clearing the complete state of all items by checking and unchecking the toggle all

Starting URL: https://demo.playwright.dev/todomvc

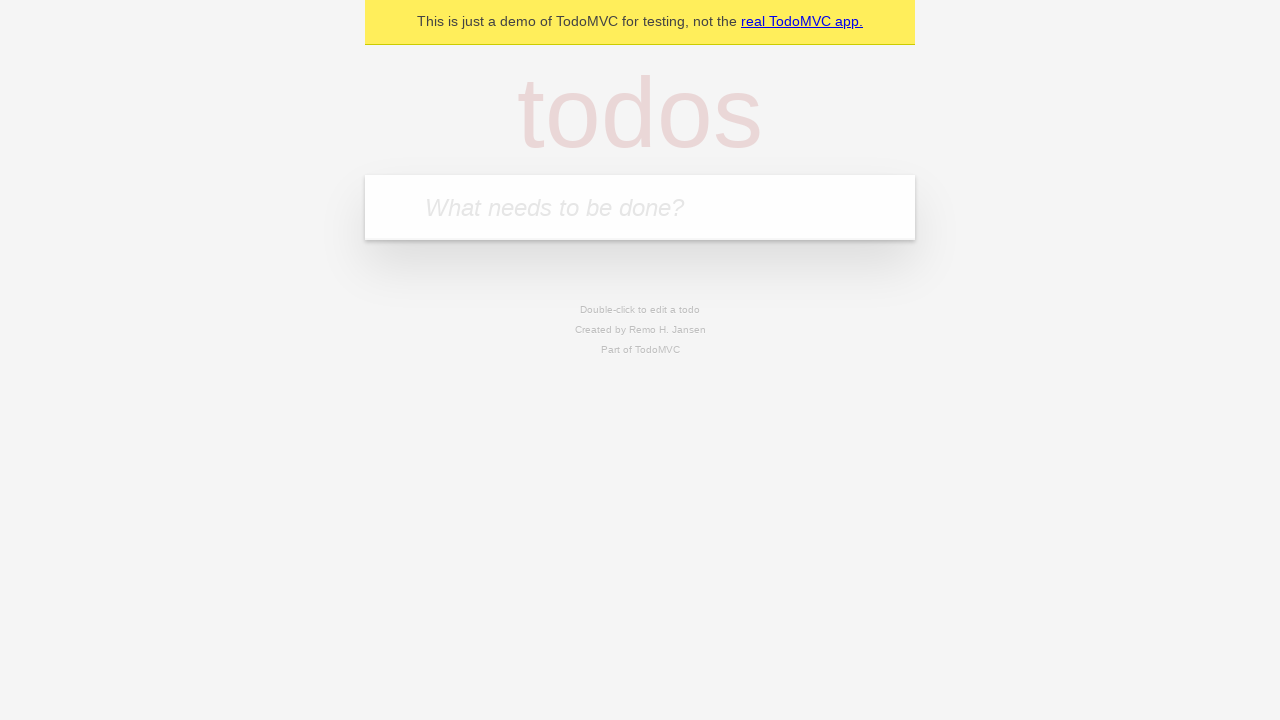

Filled todo input with 'buy some cheese' on internal:attr=[placeholder="What needs to be done?"i]
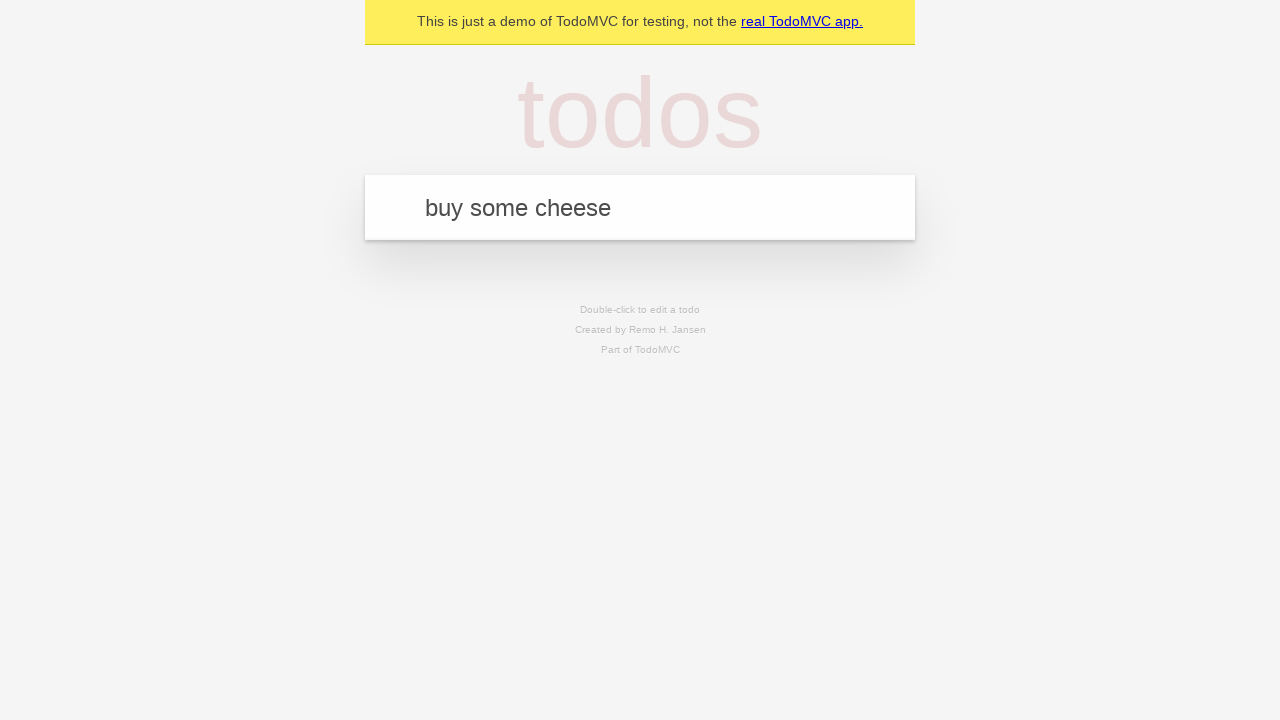

Pressed Enter to create todo 'buy some cheese' on internal:attr=[placeholder="What needs to be done?"i]
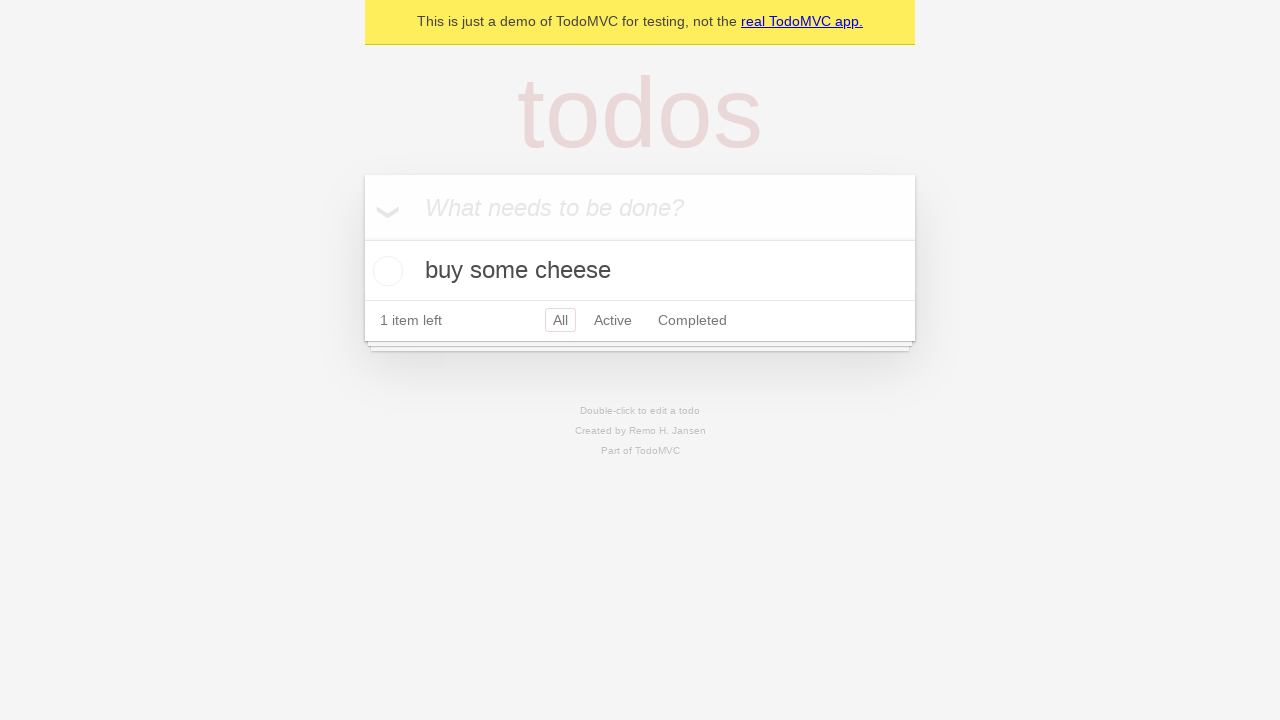

Filled todo input with 'feed the cat' on internal:attr=[placeholder="What needs to be done?"i]
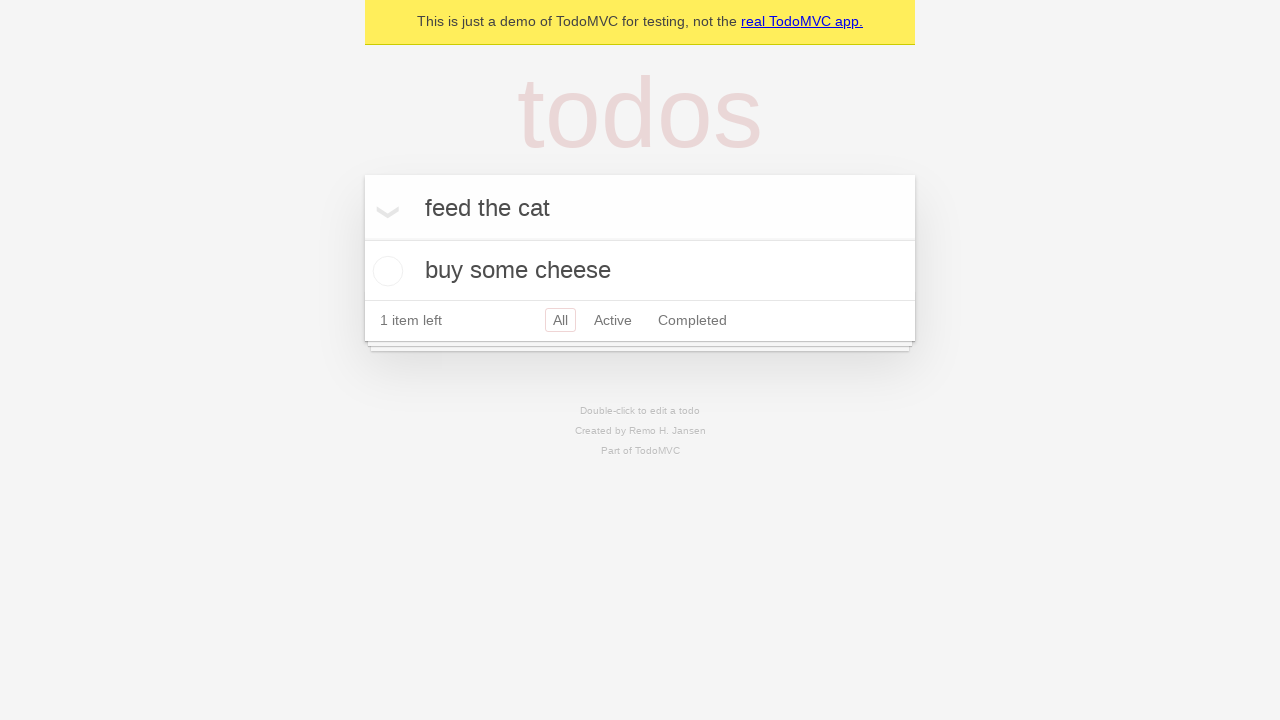

Pressed Enter to create todo 'feed the cat' on internal:attr=[placeholder="What needs to be done?"i]
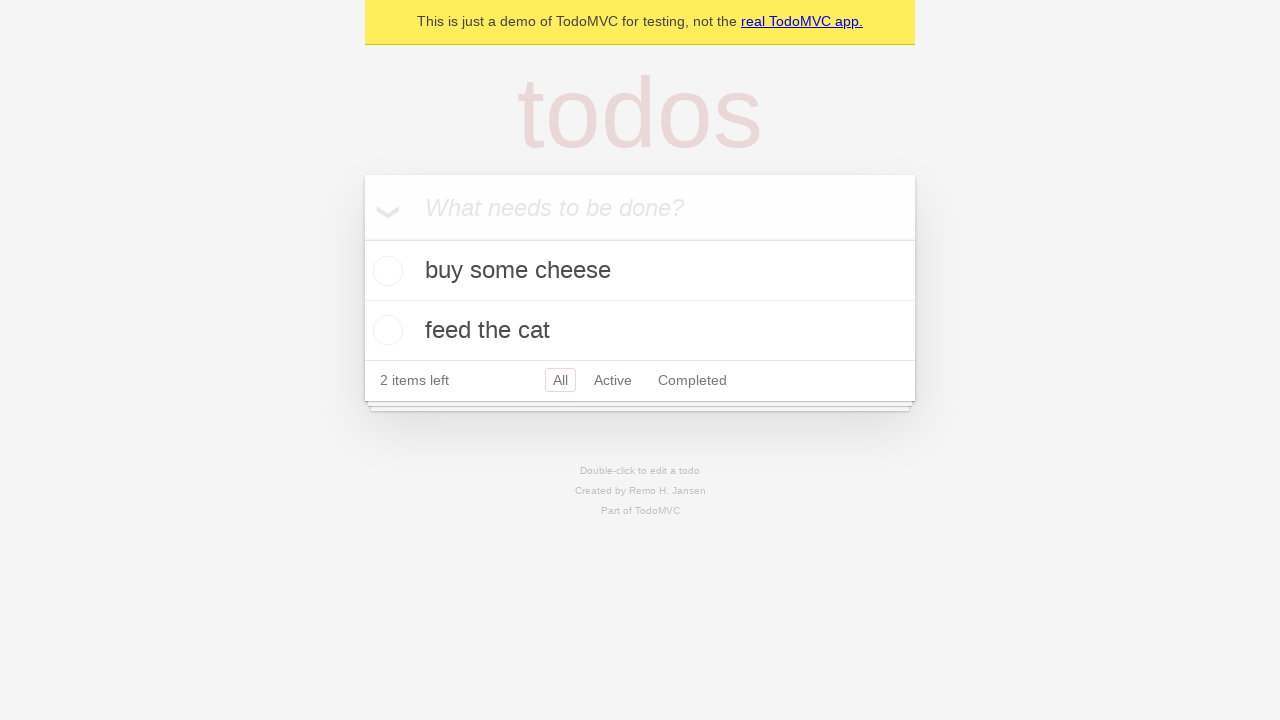

Filled todo input with 'book a doctors appointment' on internal:attr=[placeholder="What needs to be done?"i]
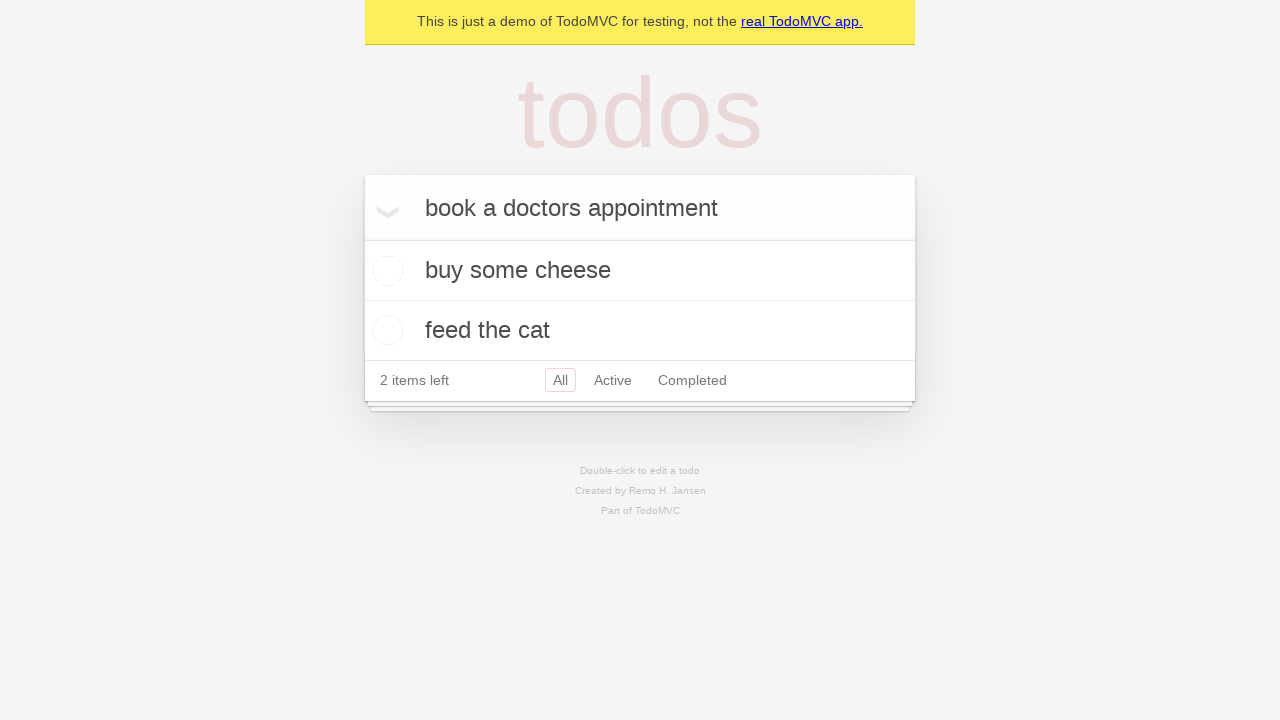

Pressed Enter to create todo 'book a doctors appointment' on internal:attr=[placeholder="What needs to be done?"i]
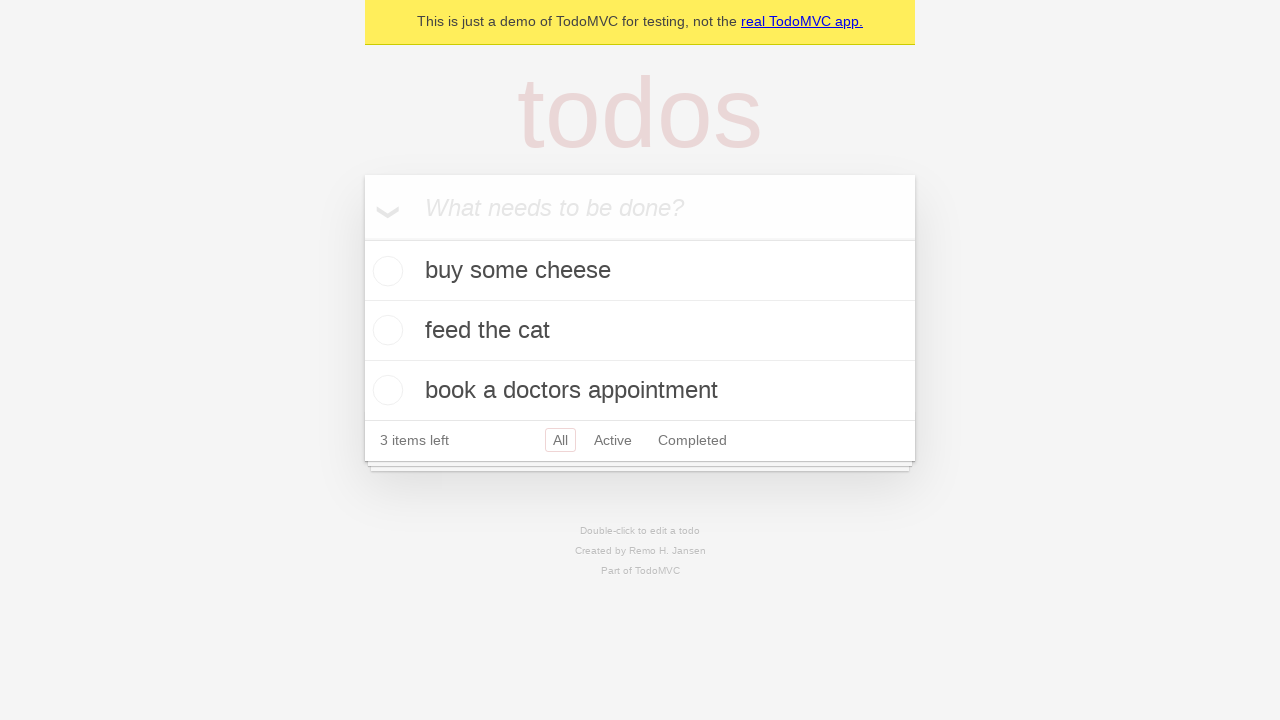

All 3 todos loaded and visible
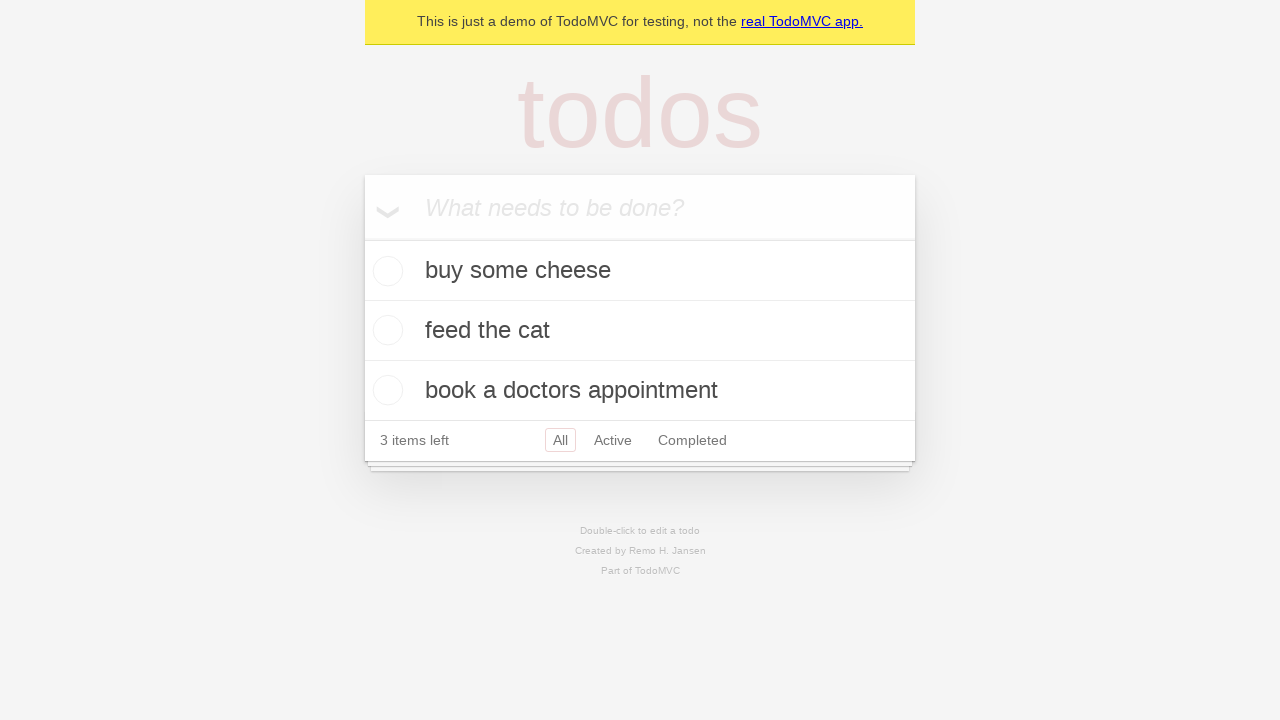

Clicked toggle all to mark all todos as complete at (362, 238) on internal:label="Mark all as complete"i
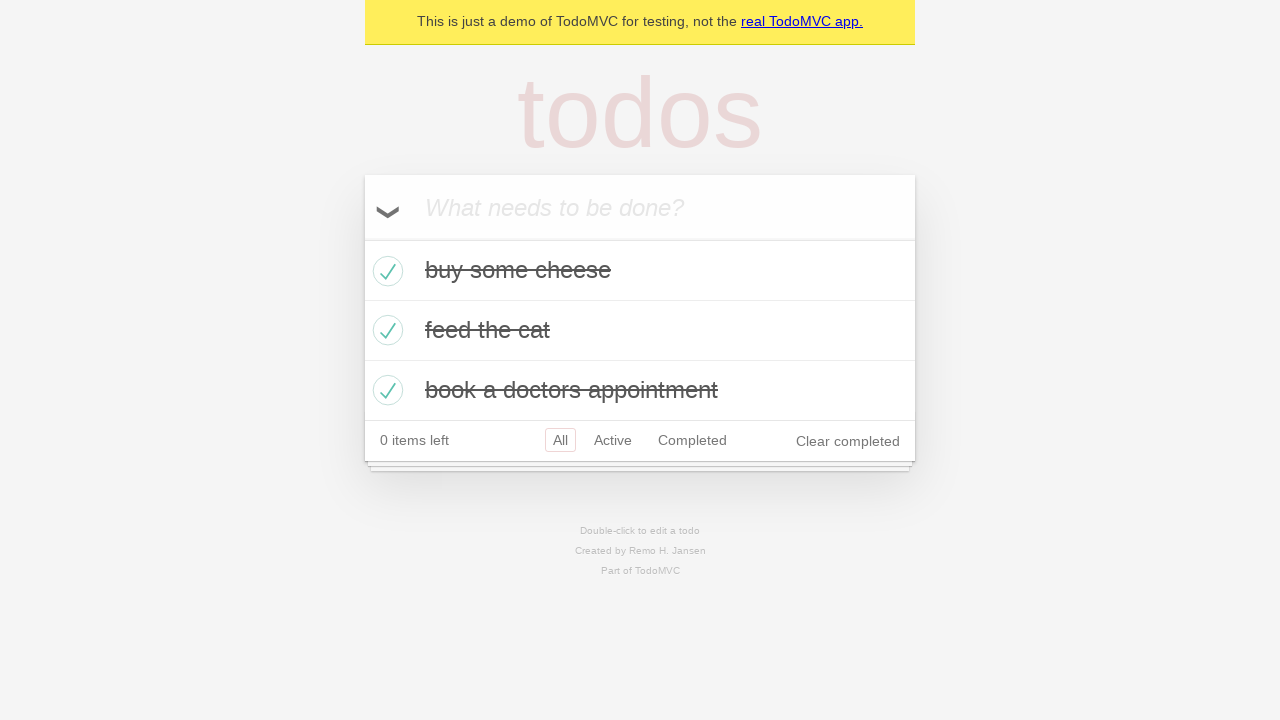

Clicked toggle all to uncheck all todos at (362, 238) on internal:label="Mark all as complete"i
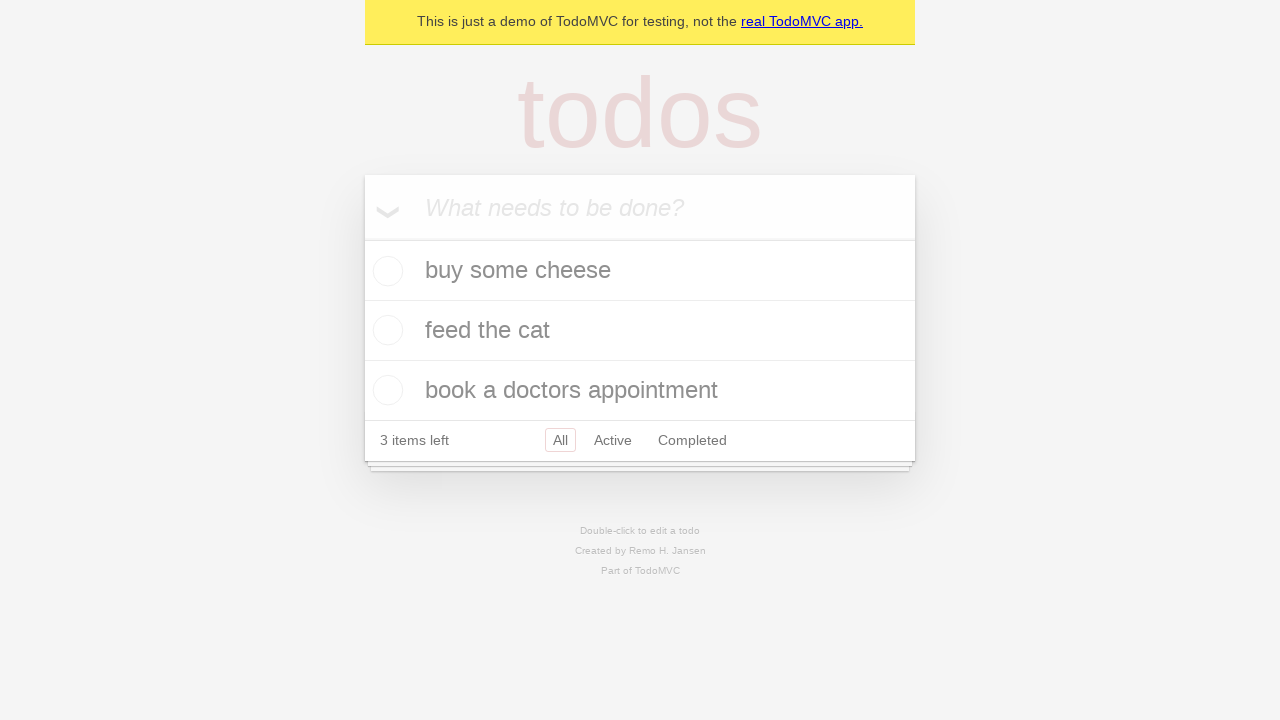

Waited 500ms for uncompleted state to settle
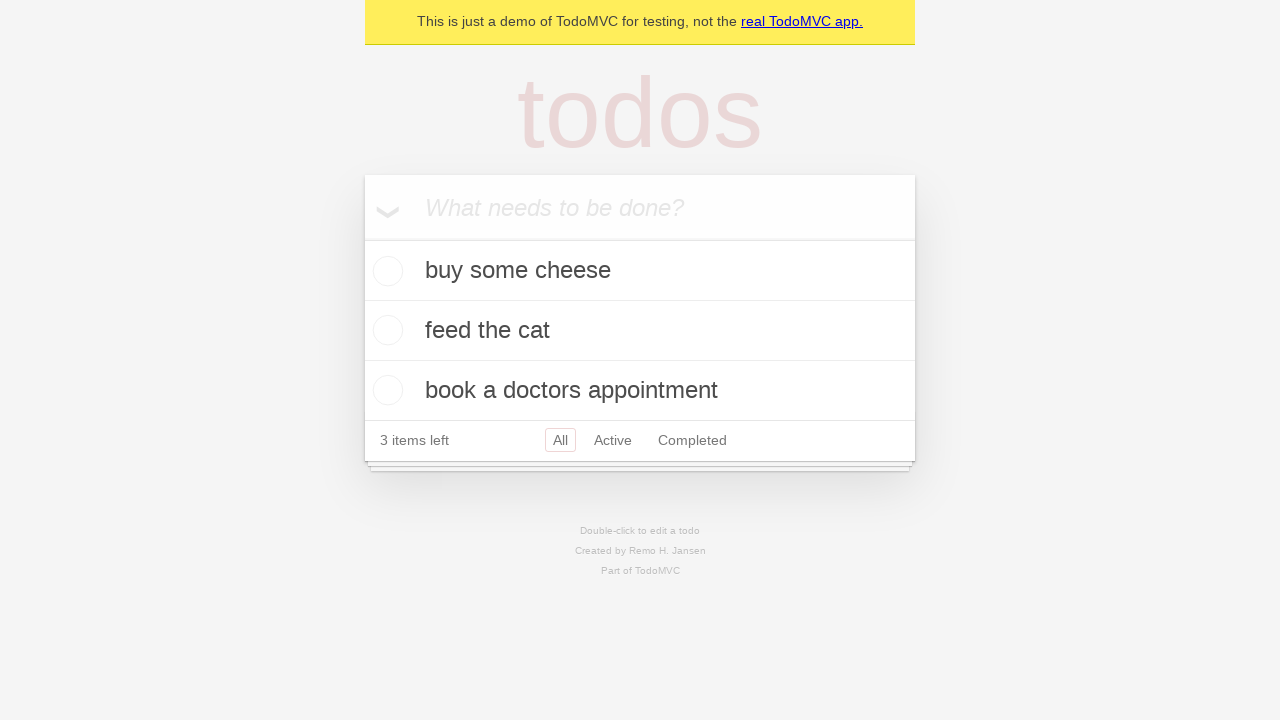

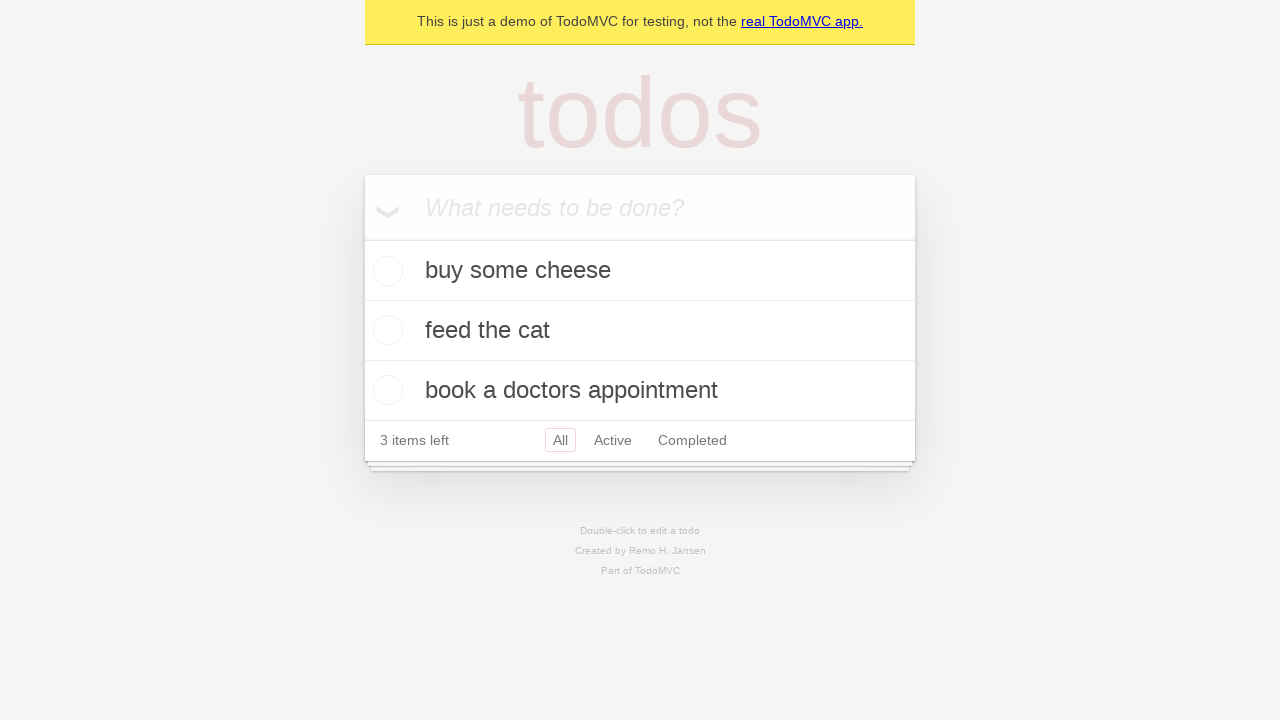